Tests footer link navigation by finding all links in the first column of the footer, opening each in a new tab using keyboard shortcuts, then switching between the opened tabs to verify pages load correctly.

Starting URL: https://rahulshettyacademy.com/AutomationPractice/

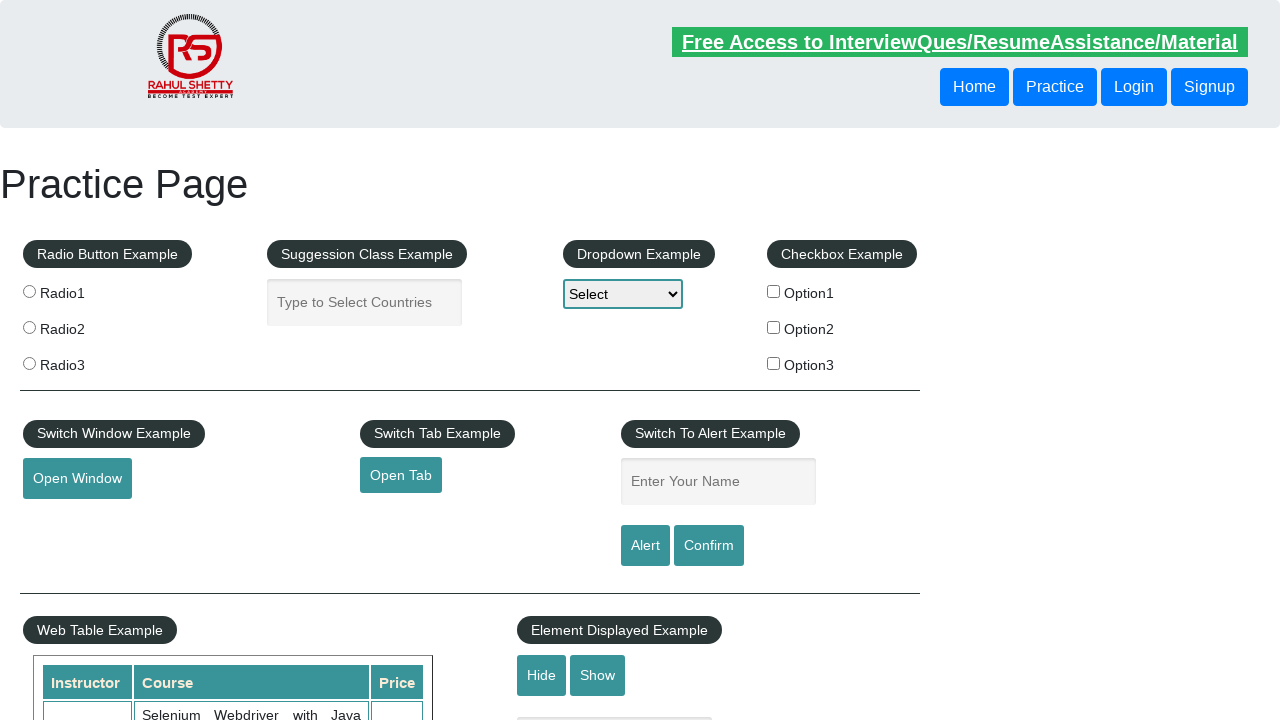

Footer section (#gf-BIG) loaded
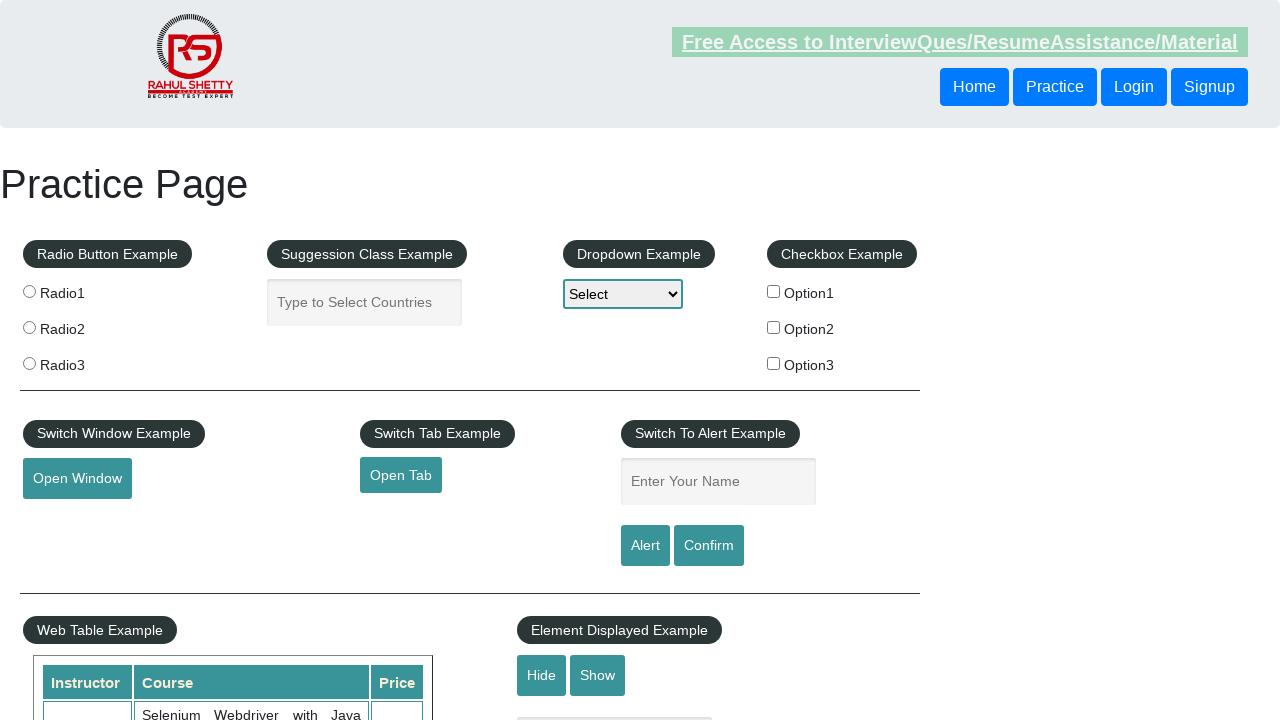

Located first column of footer
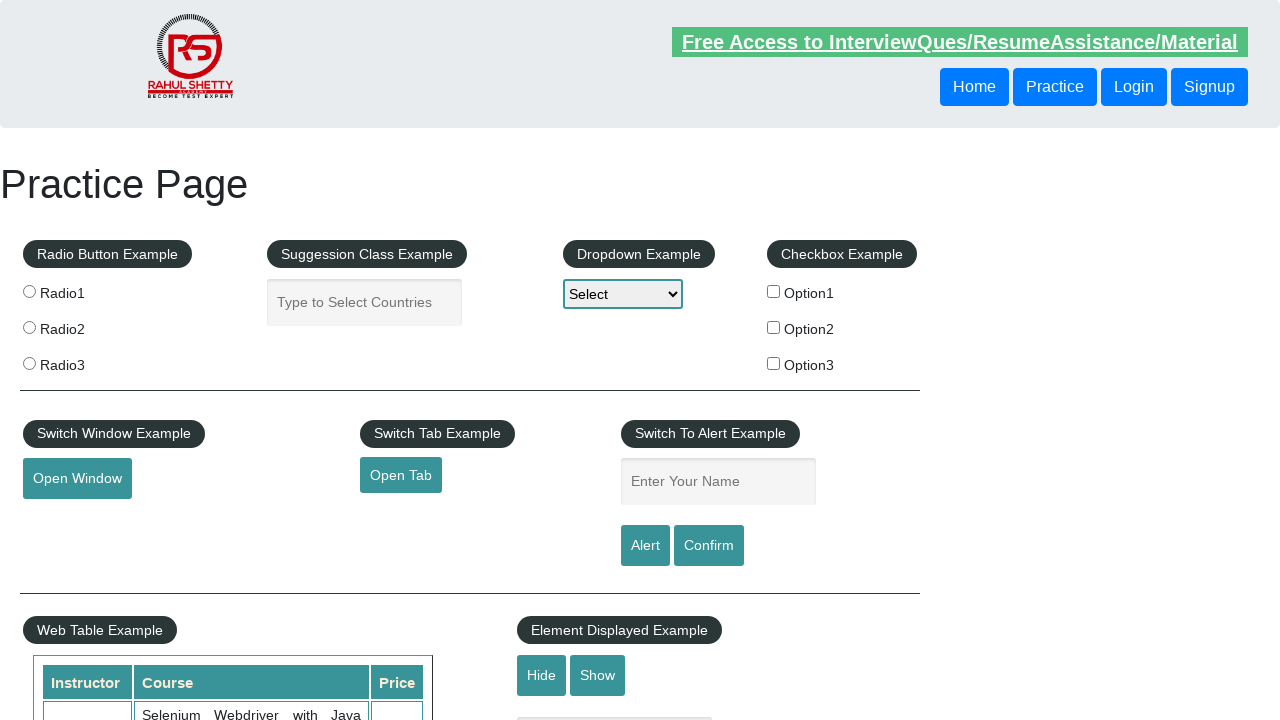

Found 5 links in first footer column
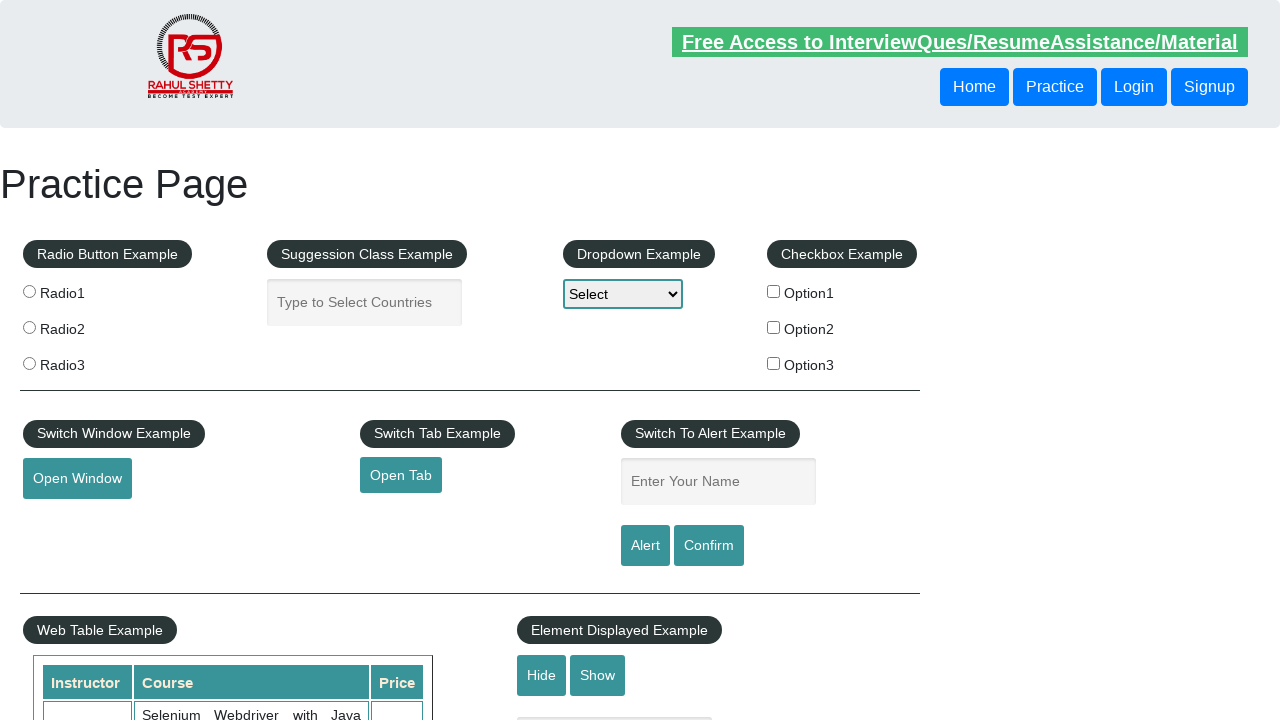

Opened footer link 1 in new tab using Ctrl+Enter on xpath=//div[@id='gf-BIG']//table/tbody/tr/td[1]/ul >> a >> nth=0
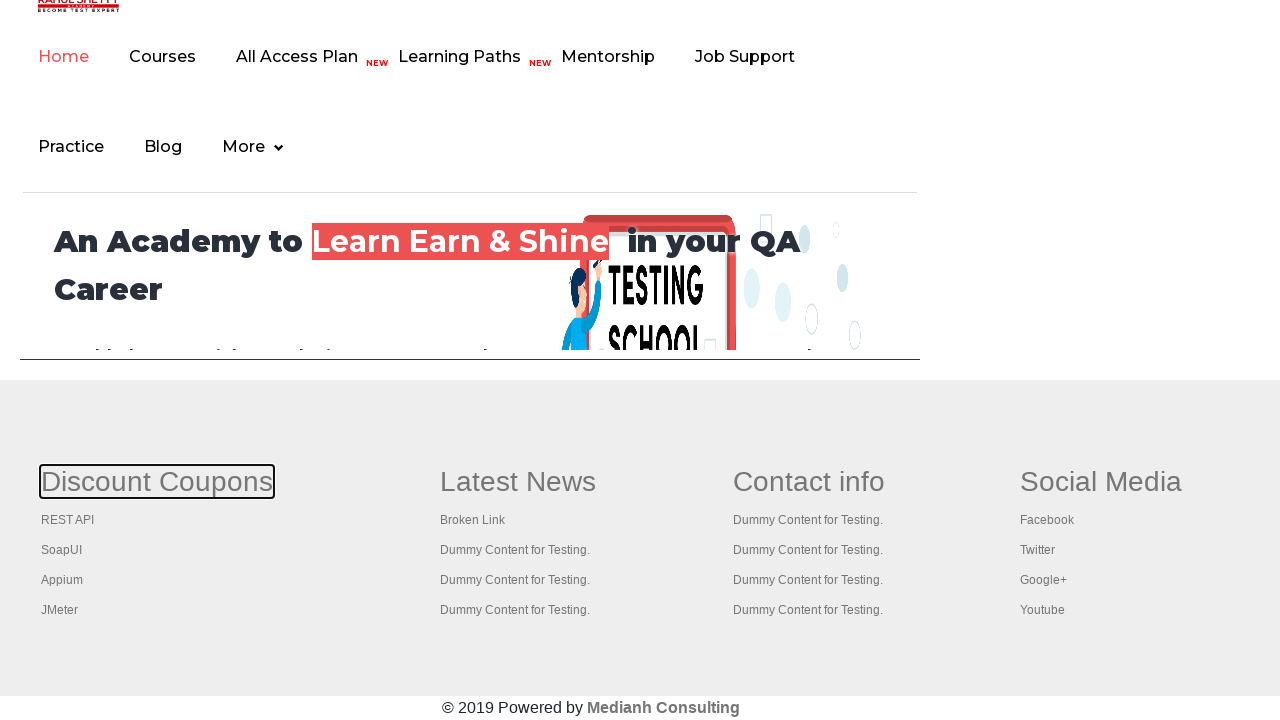

Opened footer link 2 in new tab using Ctrl+Enter on xpath=//div[@id='gf-BIG']//table/tbody/tr/td[1]/ul >> a >> nth=1
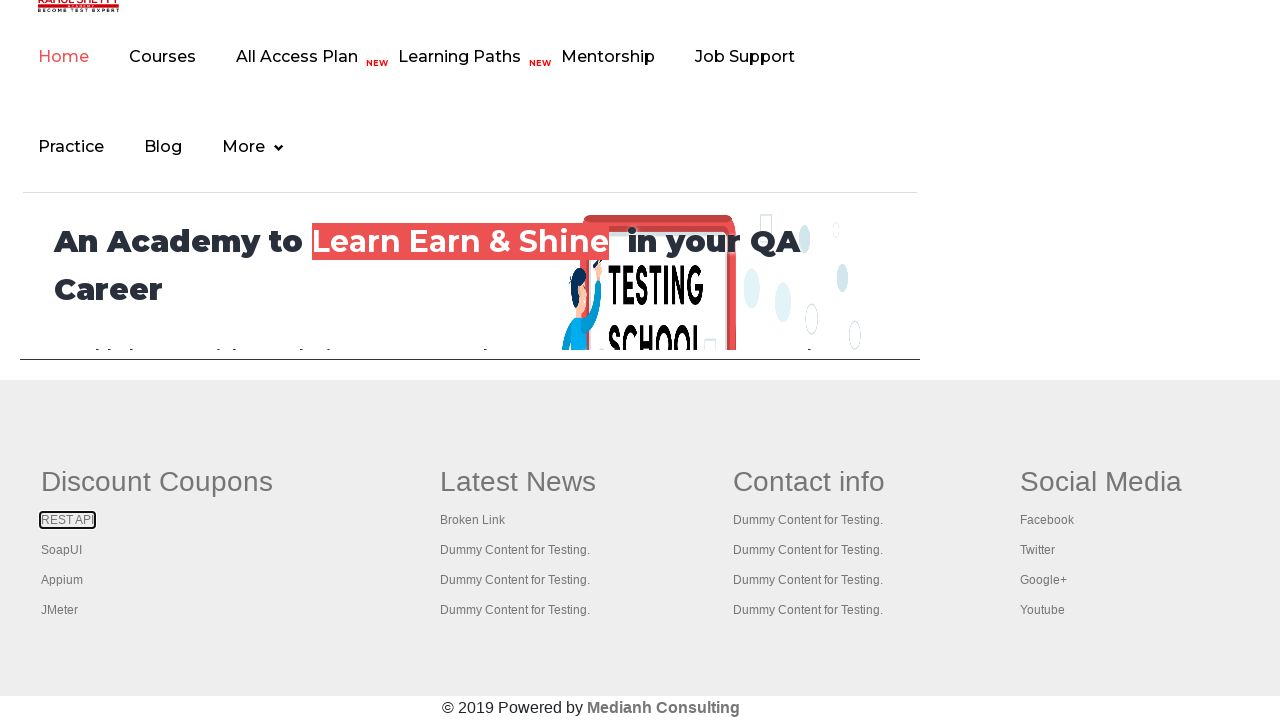

Opened footer link 3 in new tab using Ctrl+Enter on xpath=//div[@id='gf-BIG']//table/tbody/tr/td[1]/ul >> a >> nth=2
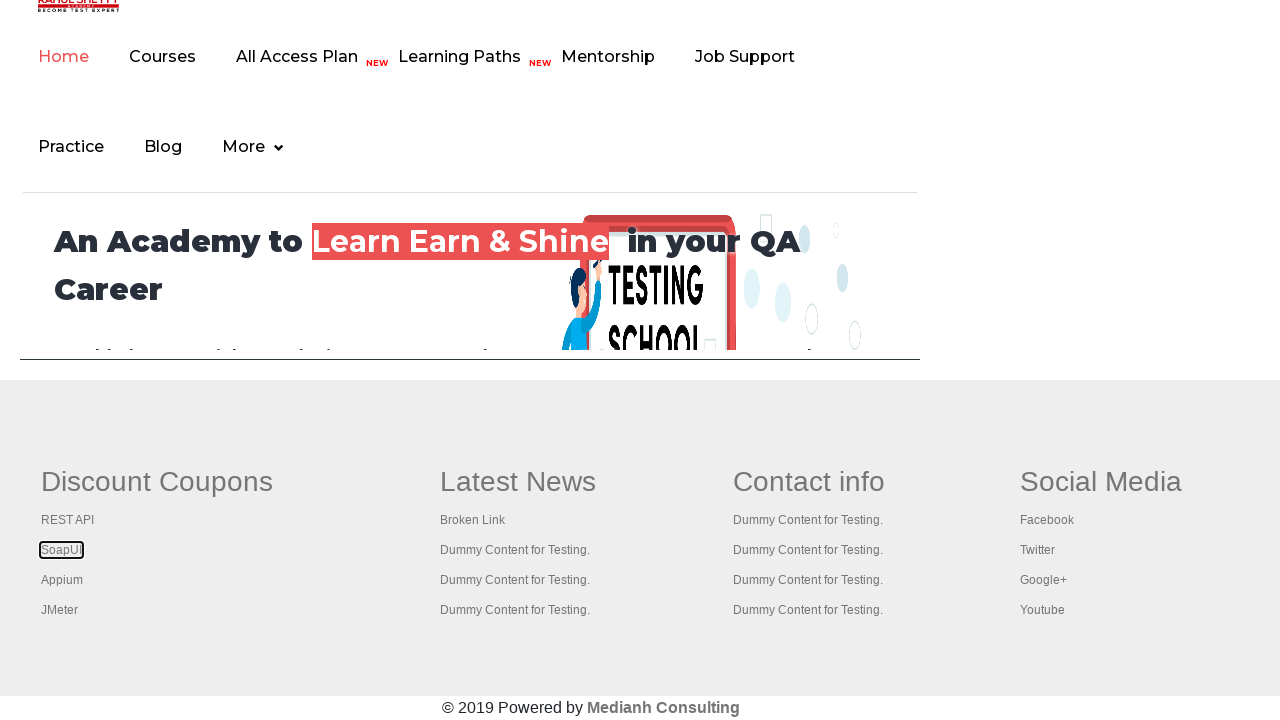

Opened footer link 4 in new tab using Ctrl+Enter on xpath=//div[@id='gf-BIG']//table/tbody/tr/td[1]/ul >> a >> nth=3
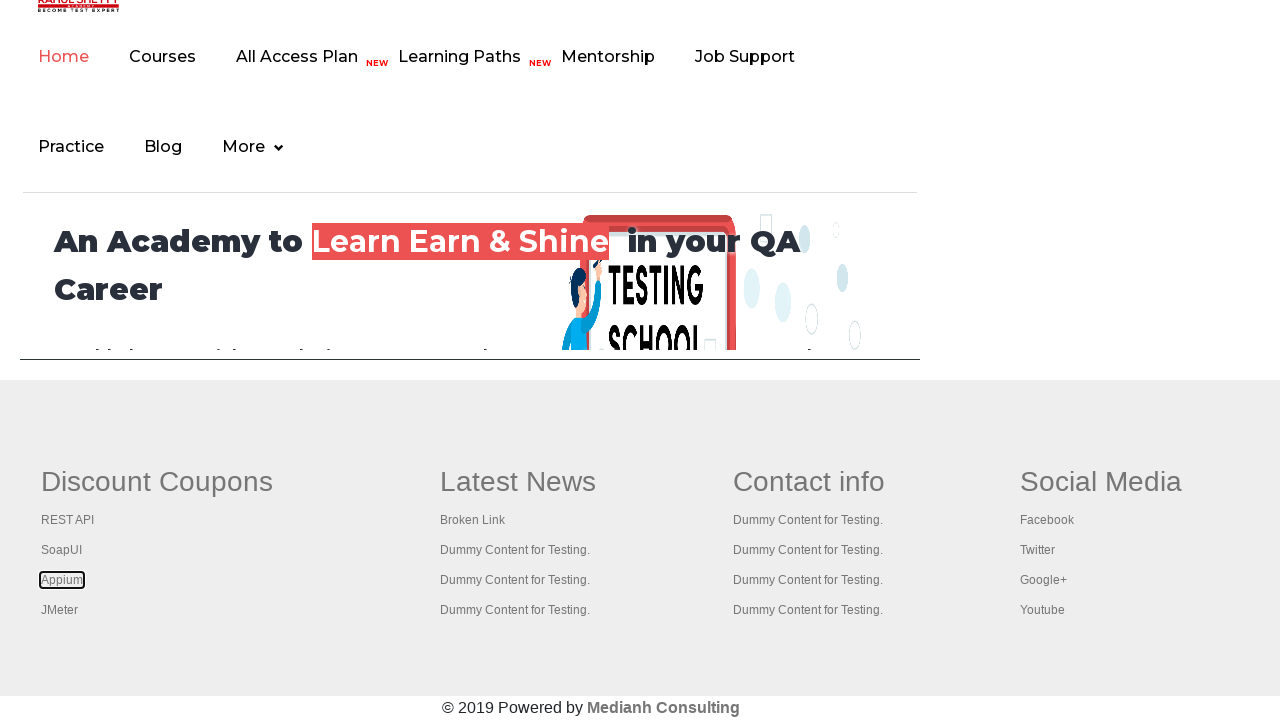

Opened footer link 5 in new tab using Ctrl+Enter on xpath=//div[@id='gf-BIG']//table/tbody/tr/td[1]/ul >> a >> nth=4
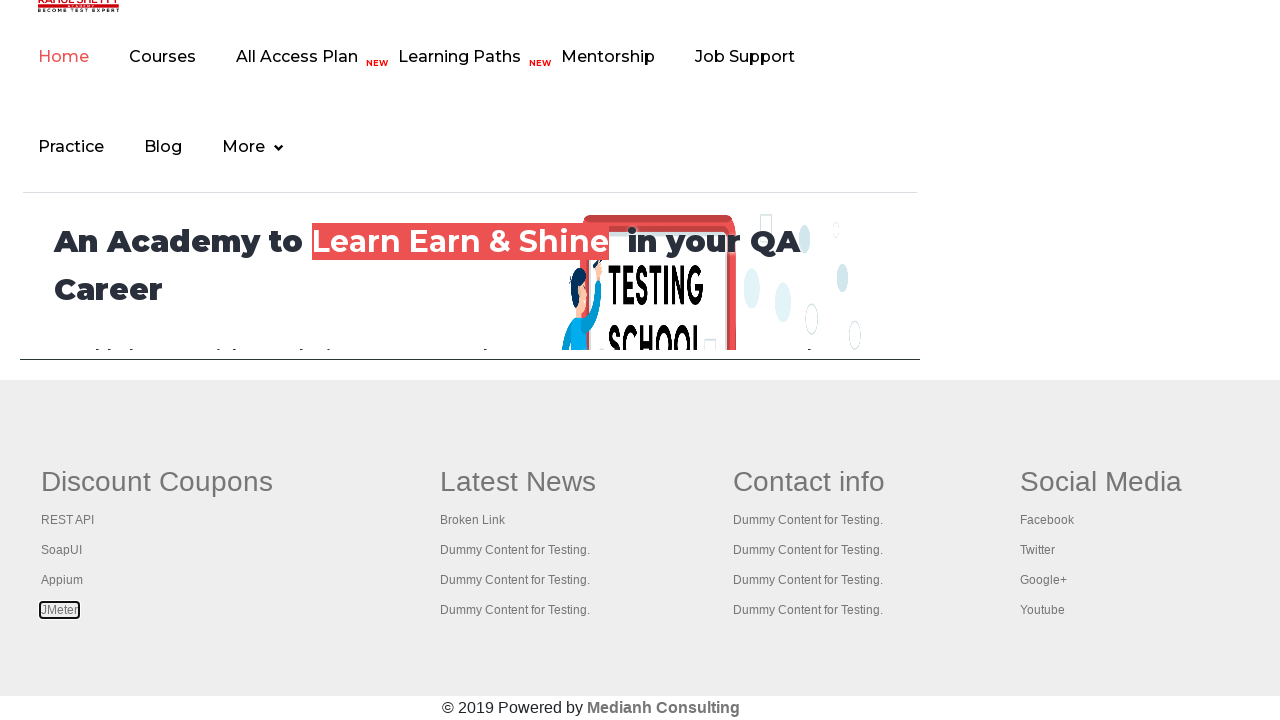

Waited 3 seconds for all tabs to open
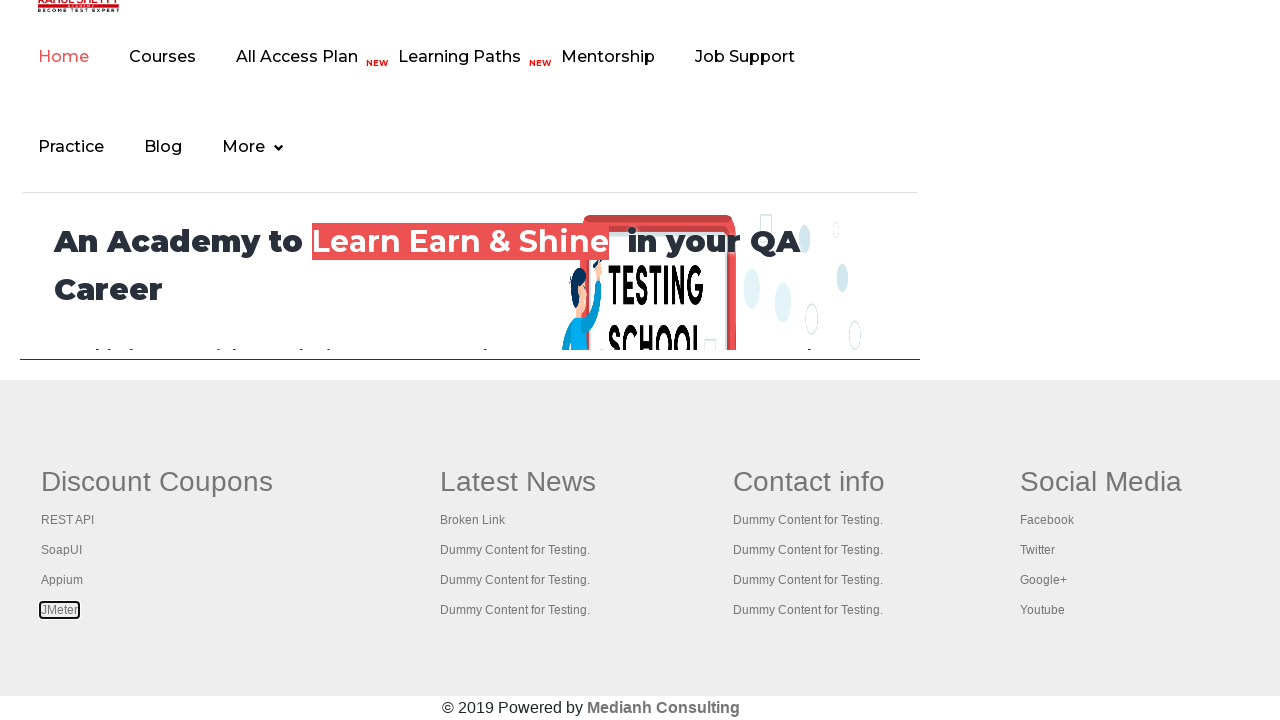

Switched to a new tab
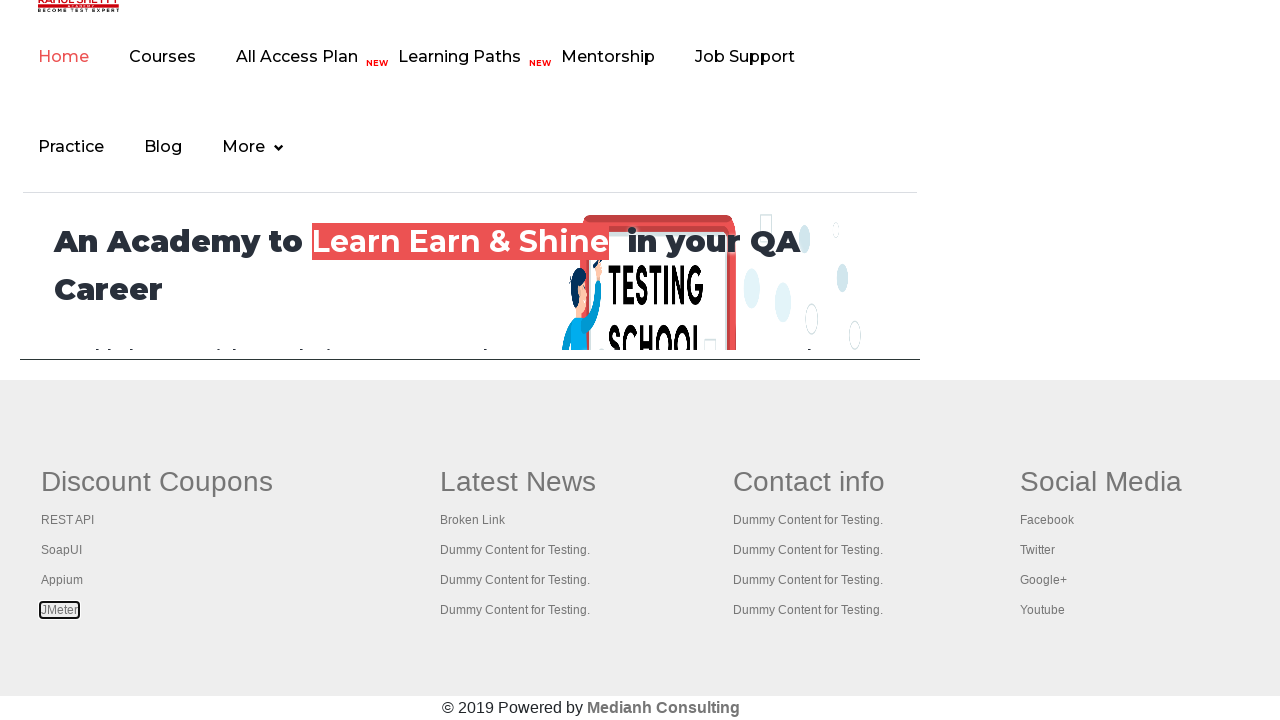

Tab page loaded to domcontentloaded state
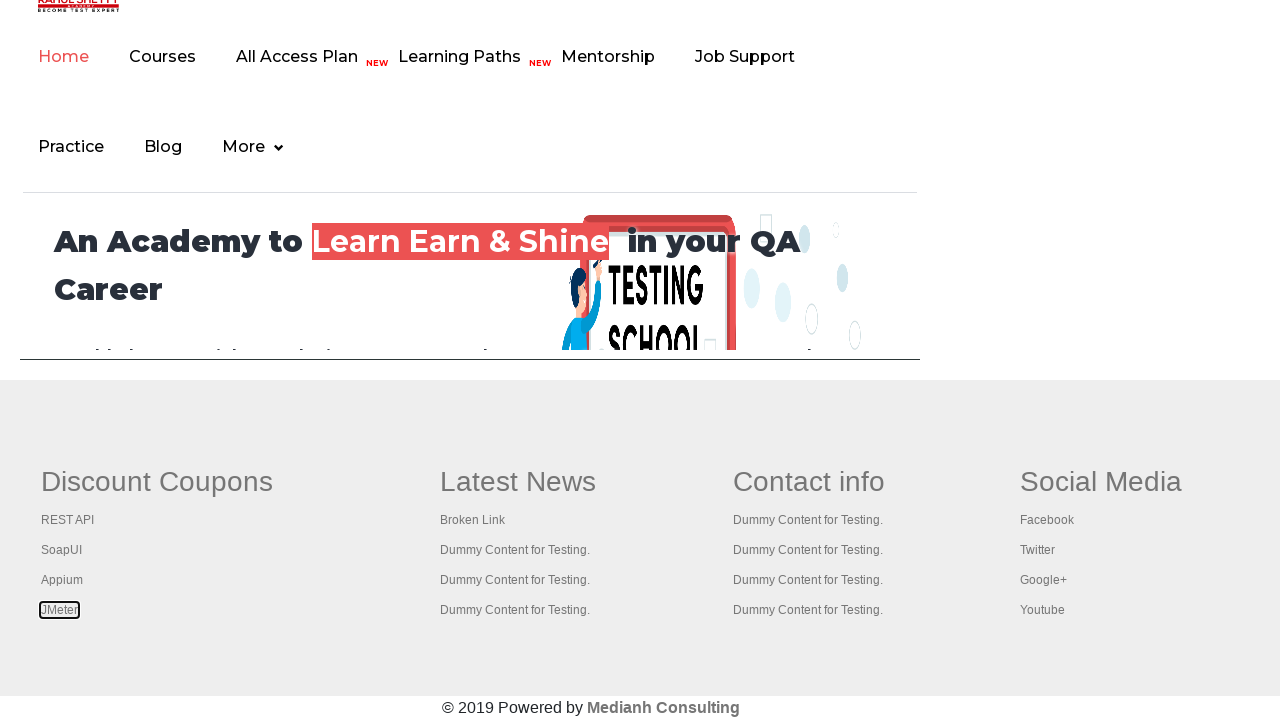

Switched to a new tab
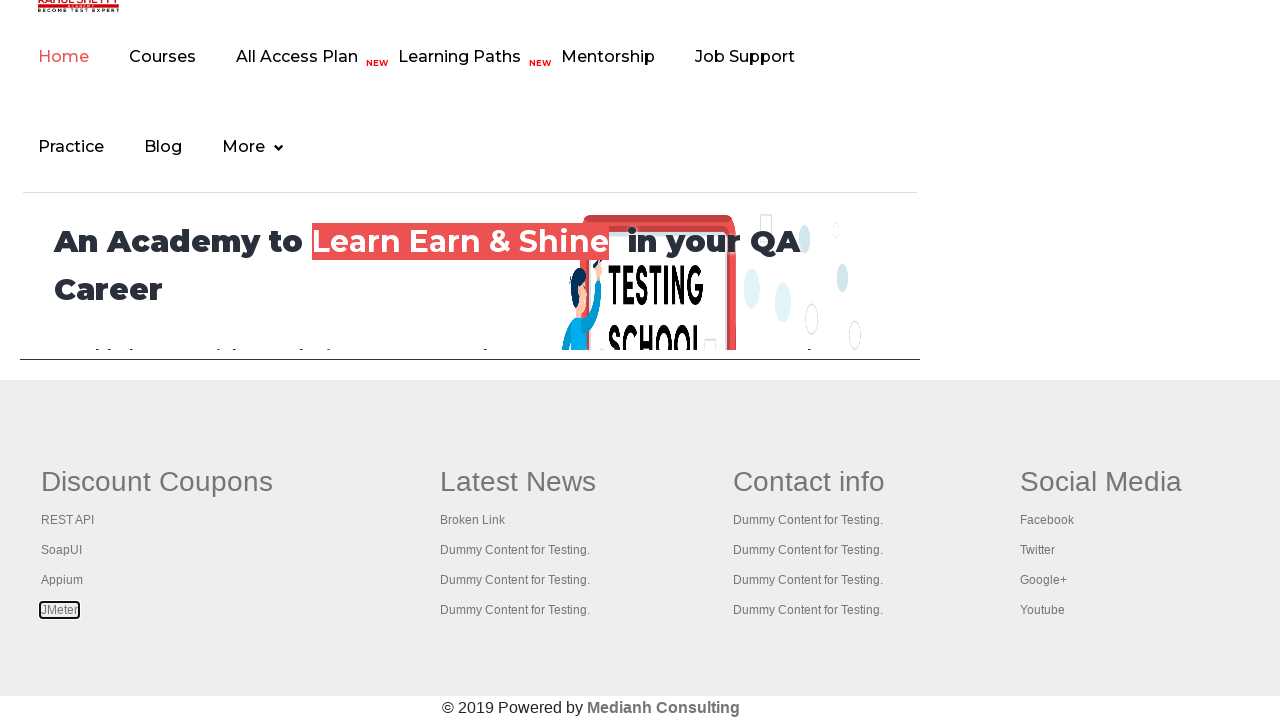

Tab page loaded to domcontentloaded state
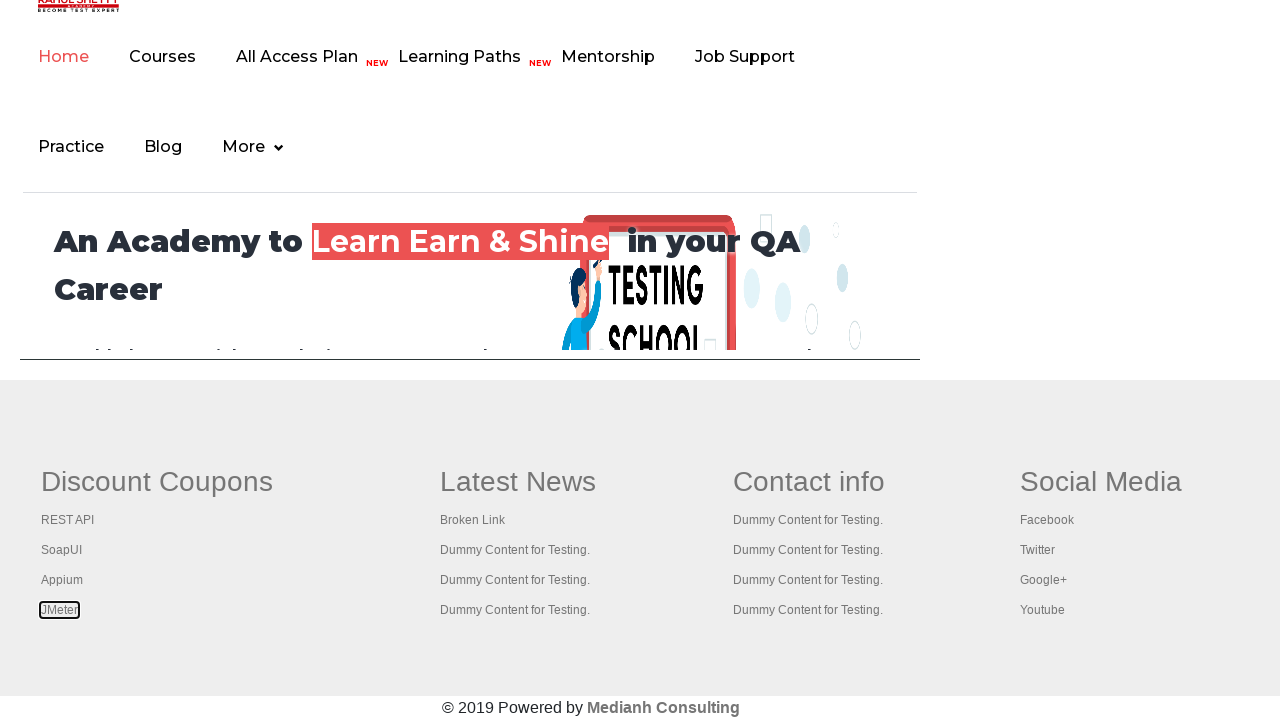

Switched to a new tab
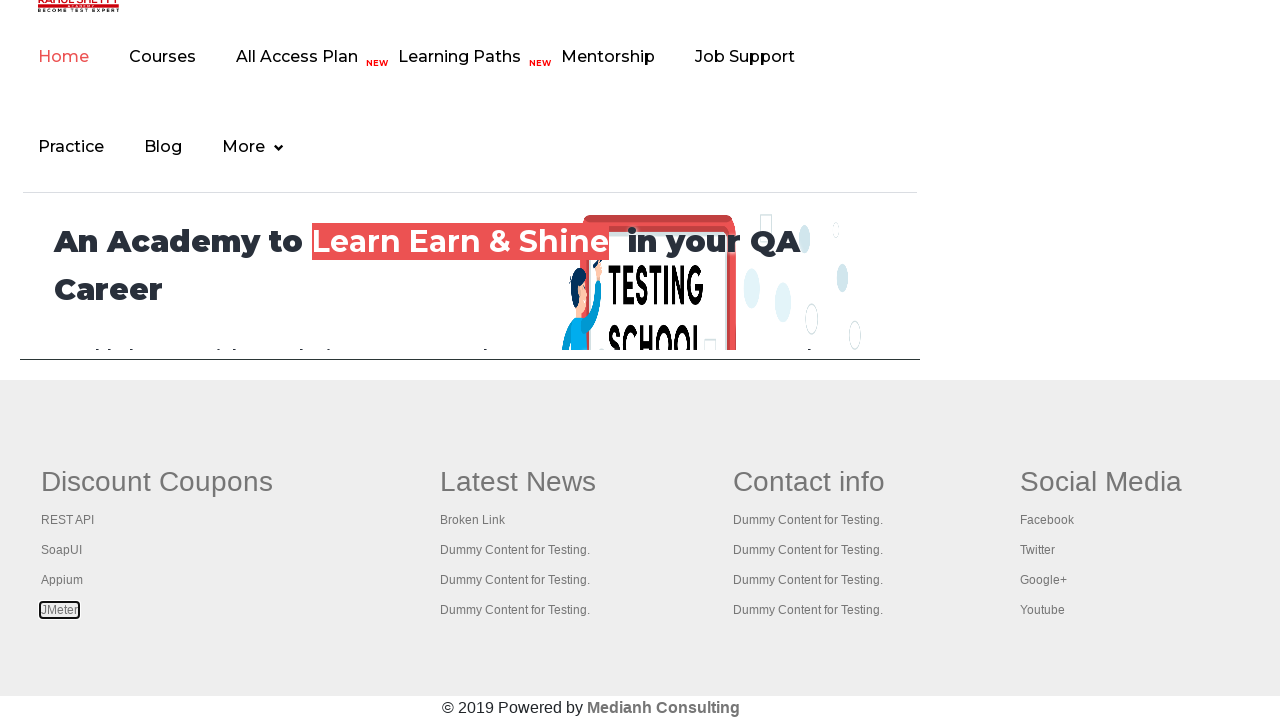

Tab page loaded to domcontentloaded state
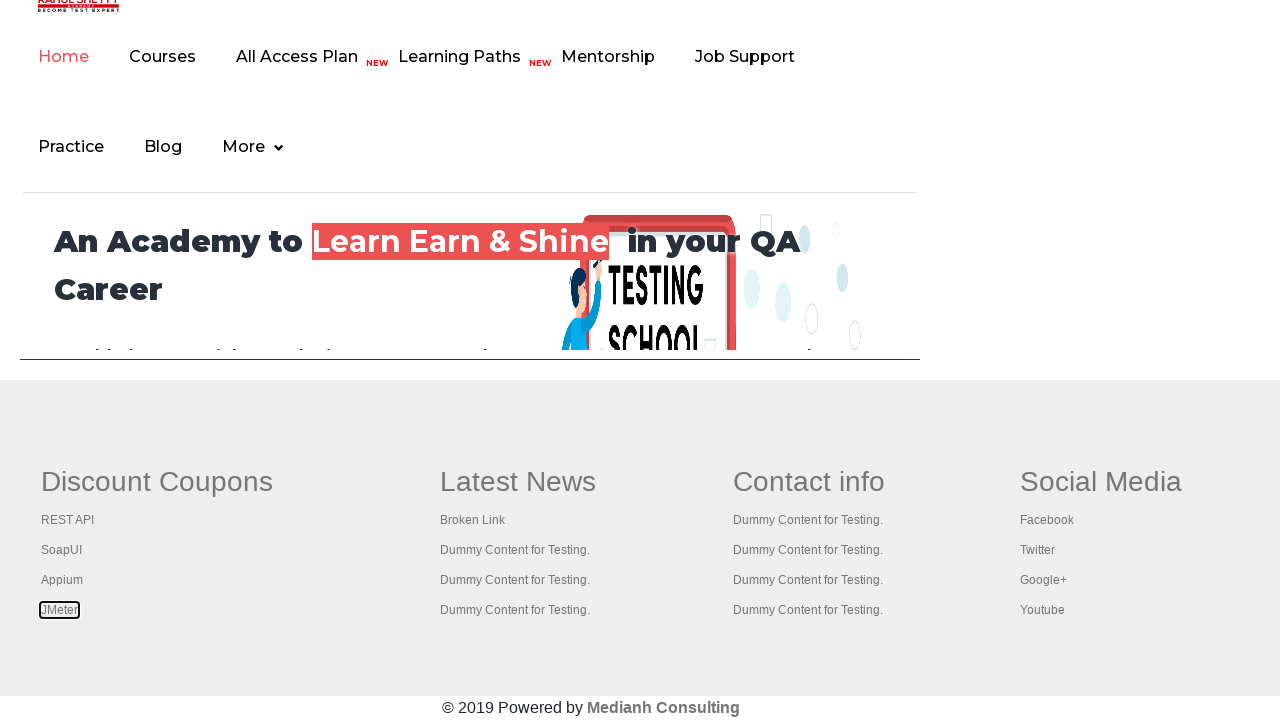

Switched to a new tab
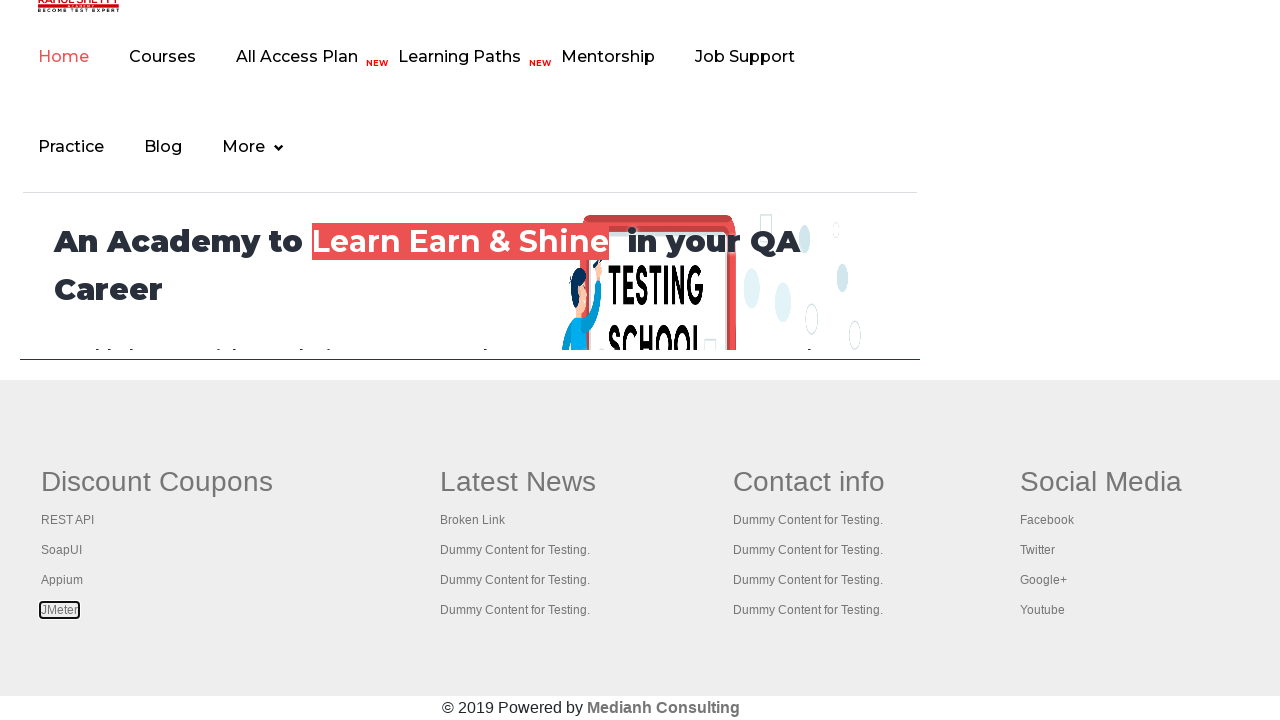

Tab page loaded to domcontentloaded state
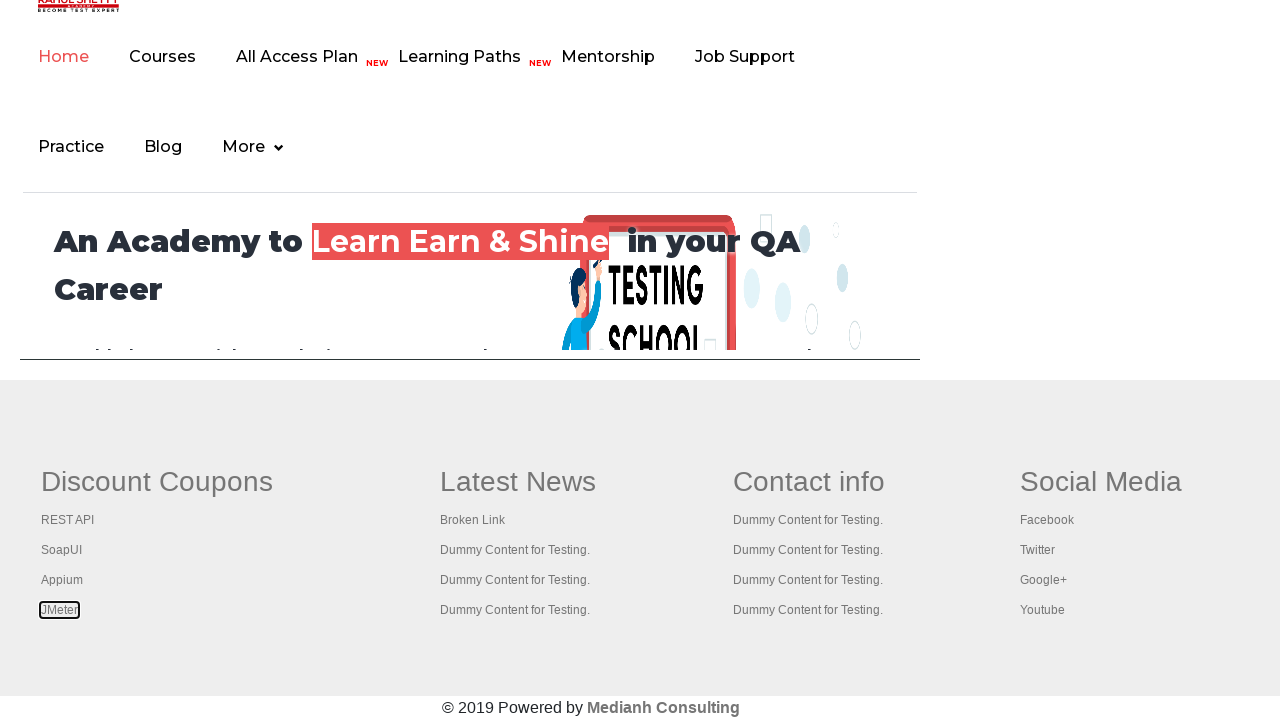

Switched to a new tab
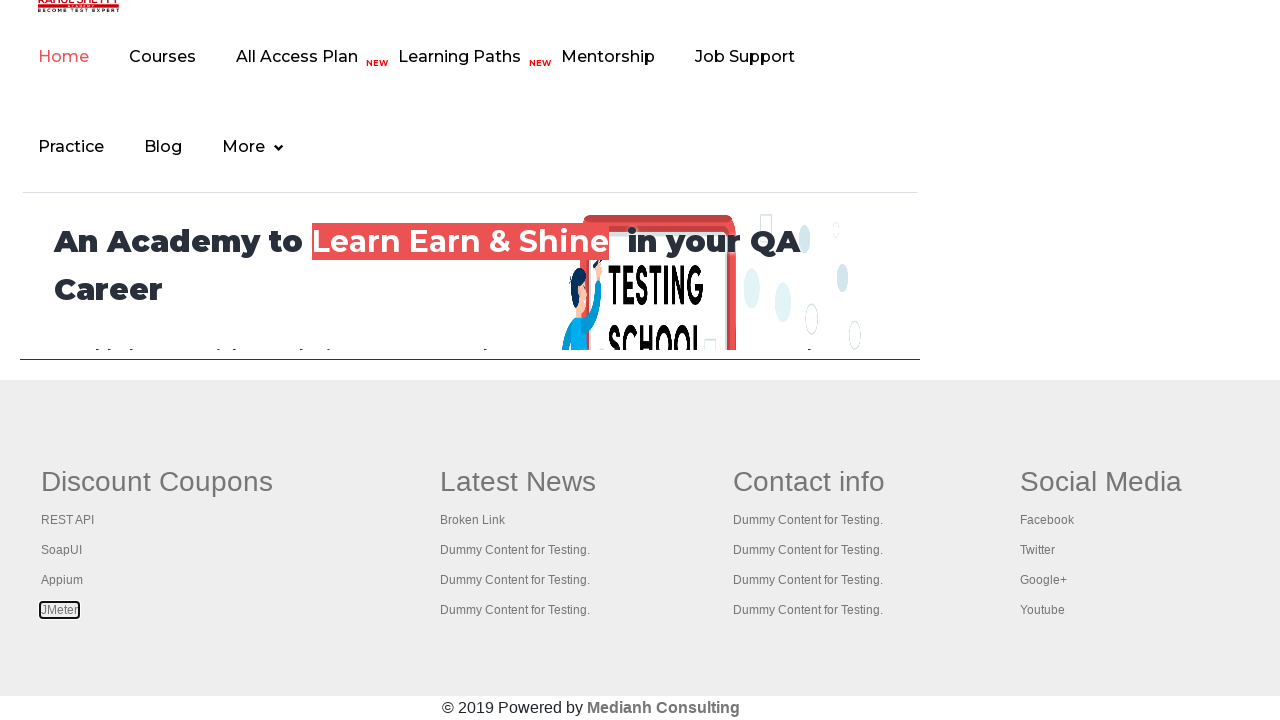

Tab page loaded to domcontentloaded state
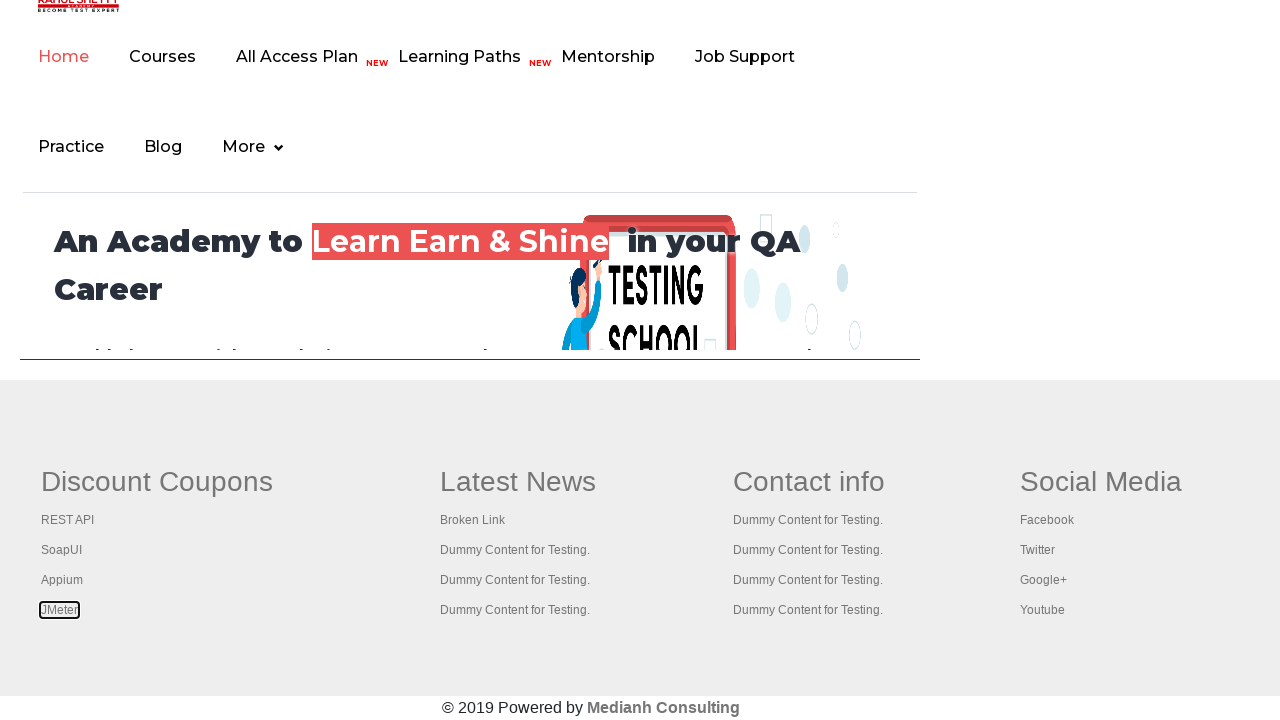

Switched to a new tab
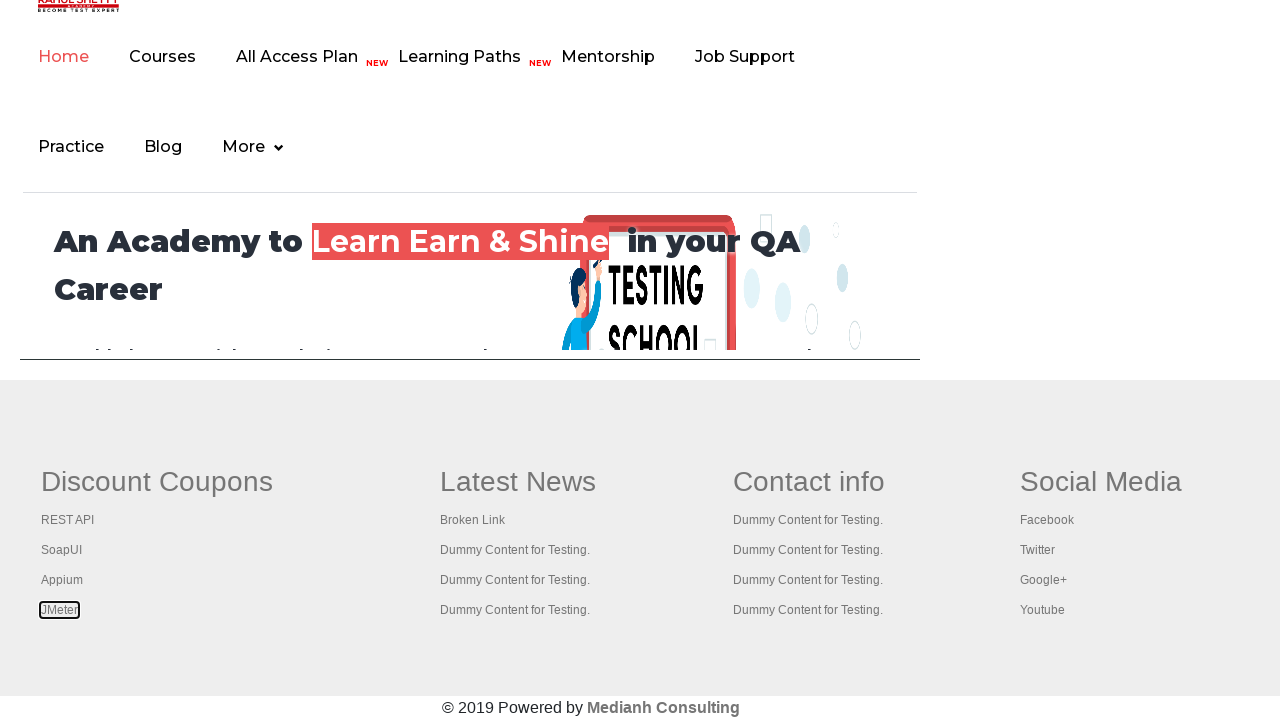

Tab page loaded to domcontentloaded state
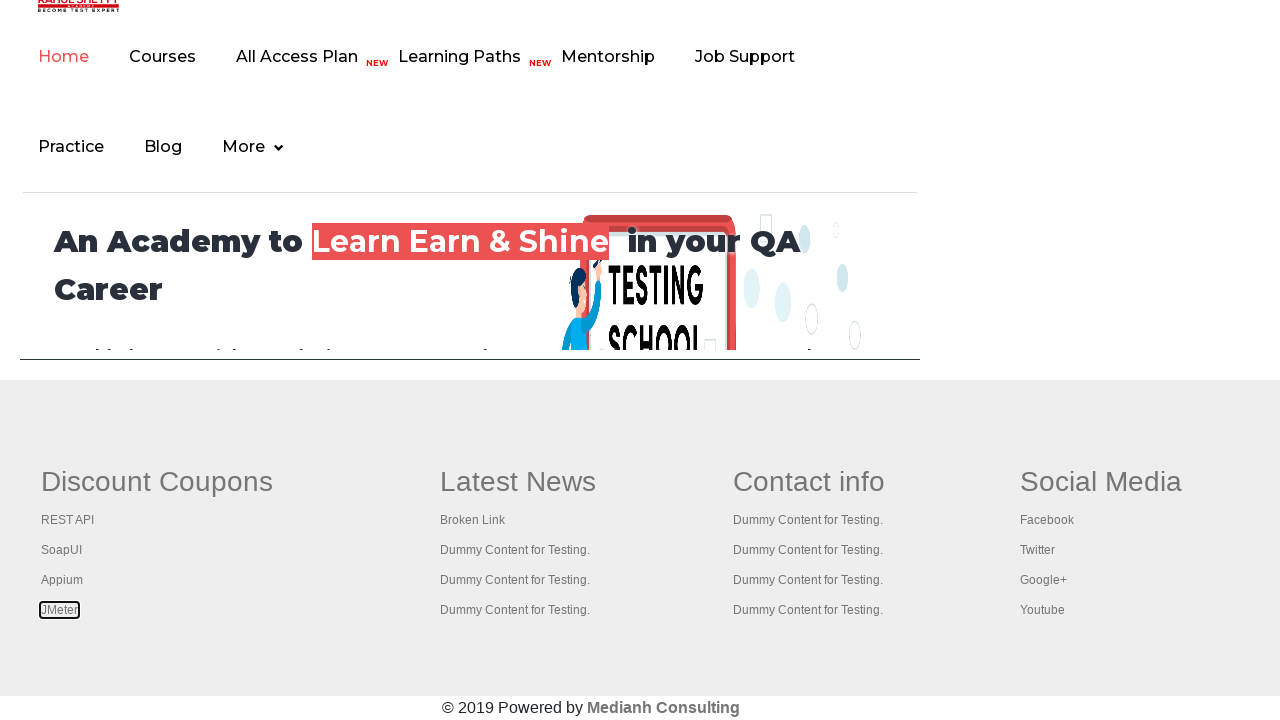

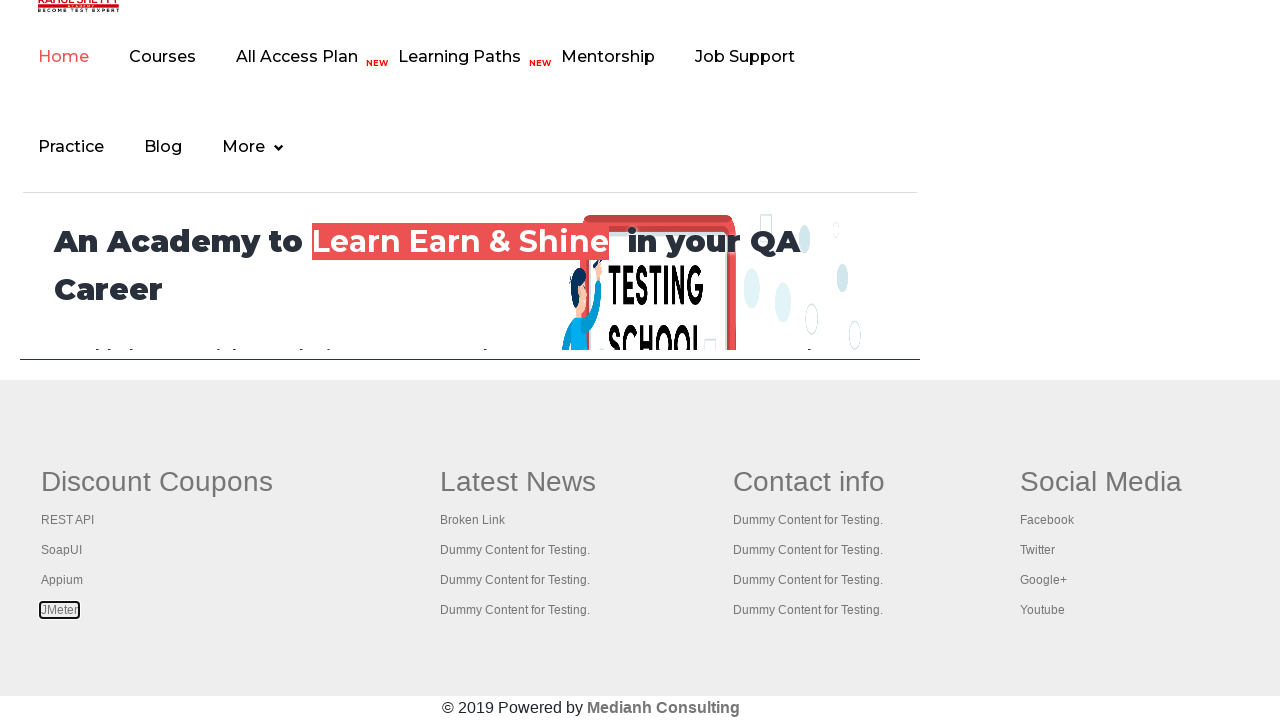